Tests the error message displayed when attempting to login with empty input fields on Swag Labs

Starting URL: https://www.saucedemo.com/

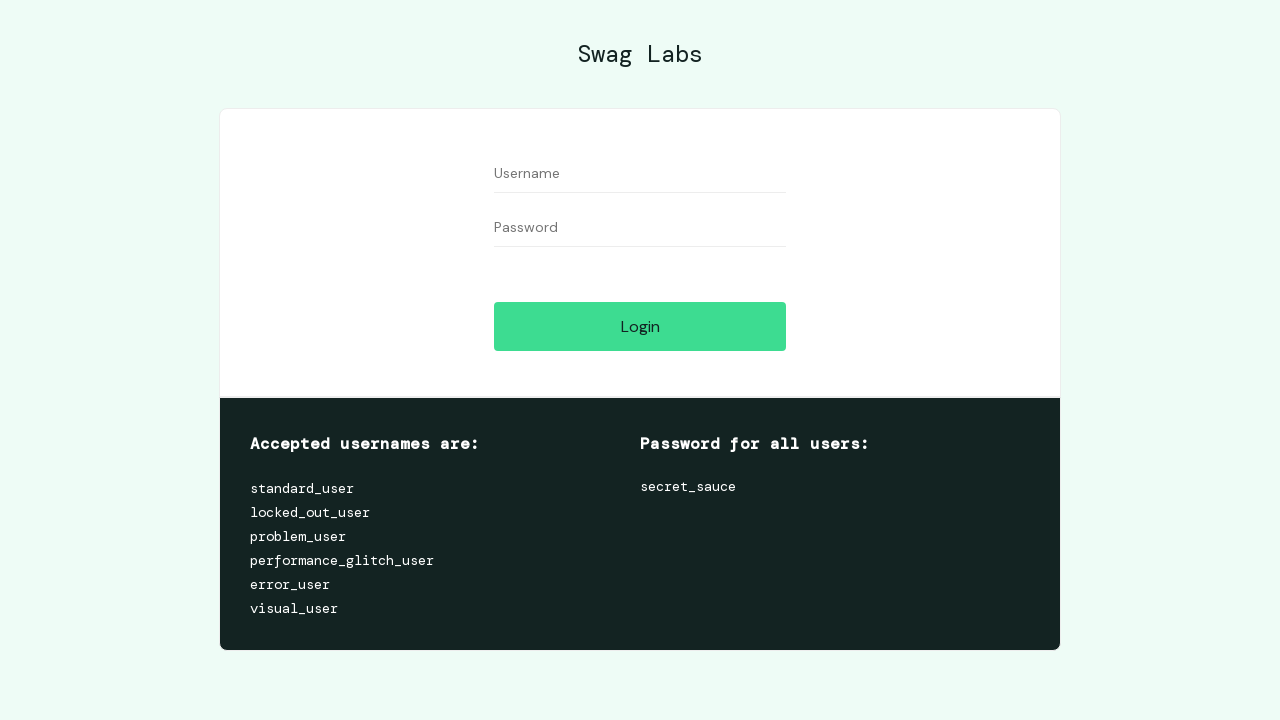

Clicked login button without entering credentials at (640, 326) on input#login-button
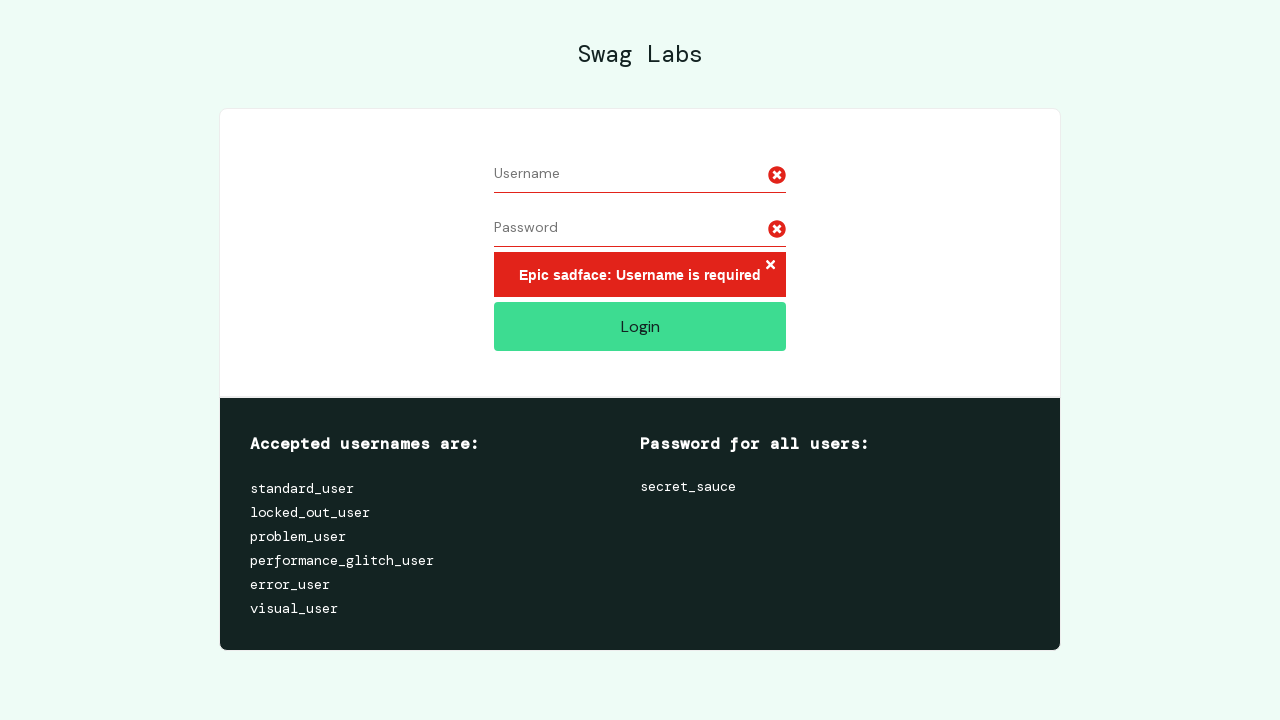

Error message appeared for empty input fields
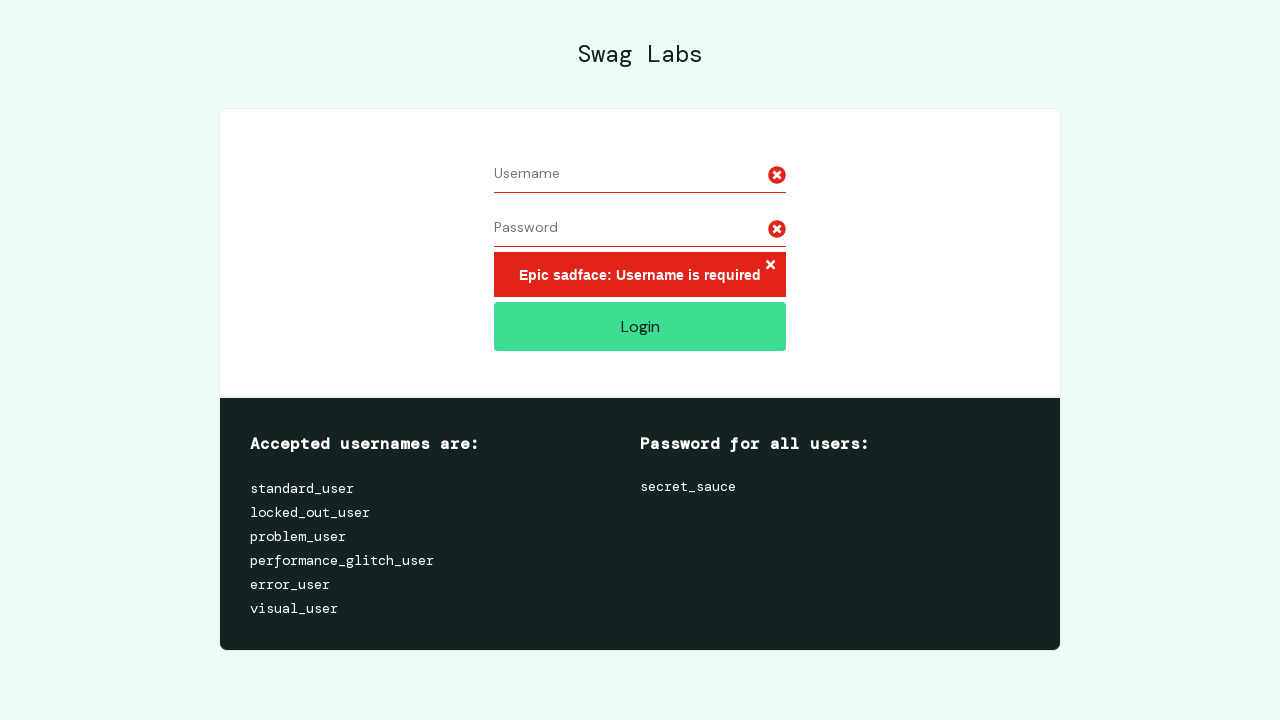

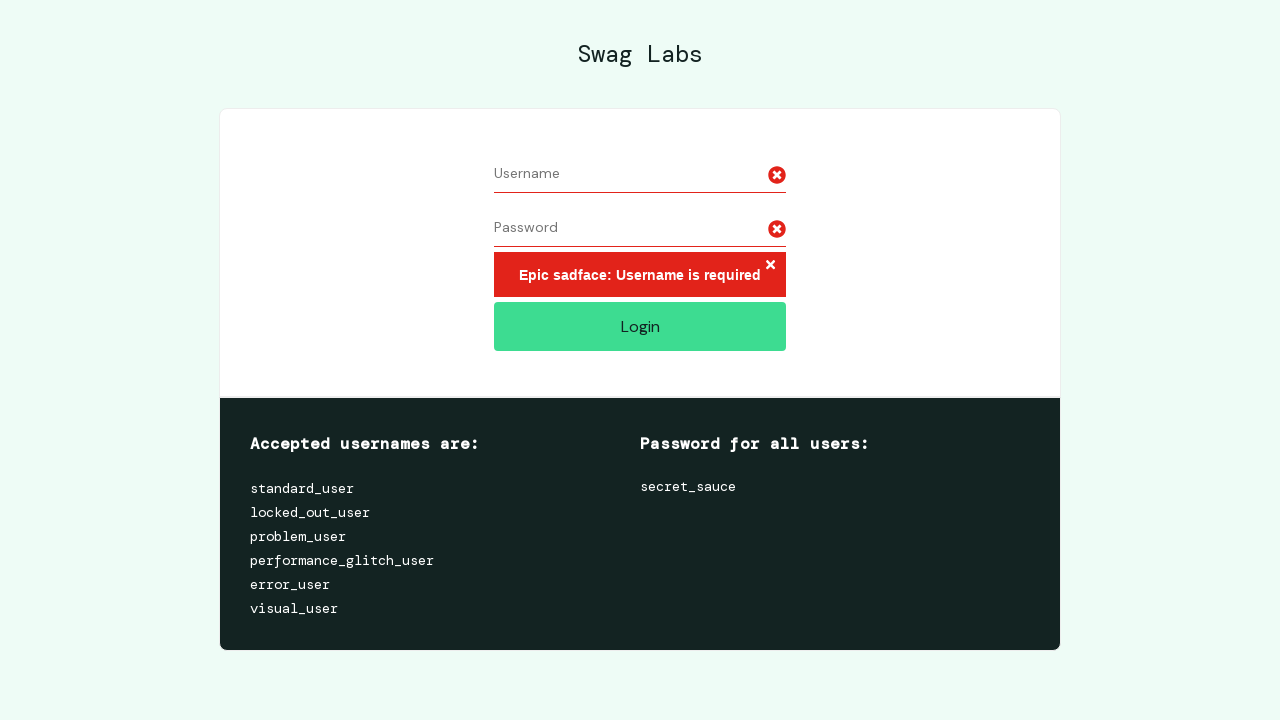